Navigates to a YouTube channel's videos page, scrolls to load all videos, and clicks on each video title

Starting URL: https://www.youtube.com/channel/UCbd0IJ1OJAVcjjEH4t9VjEw/videos

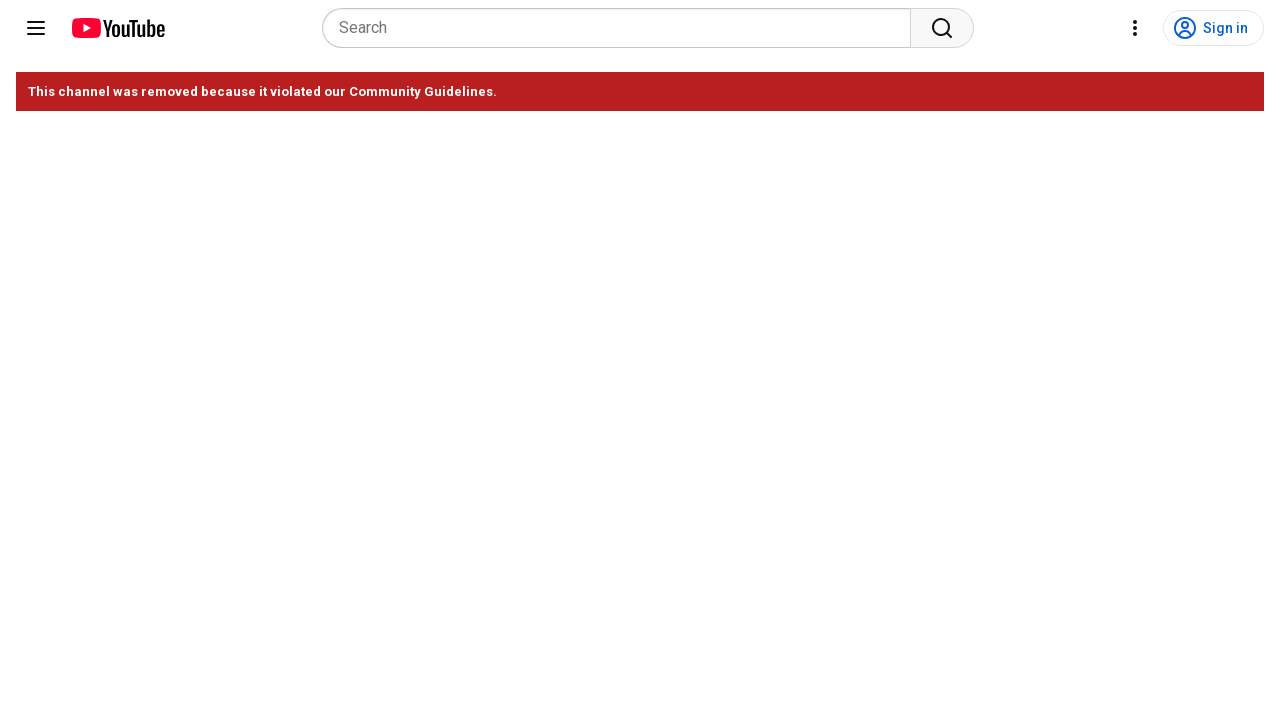

Waited 3000ms for YouTube channel page to load
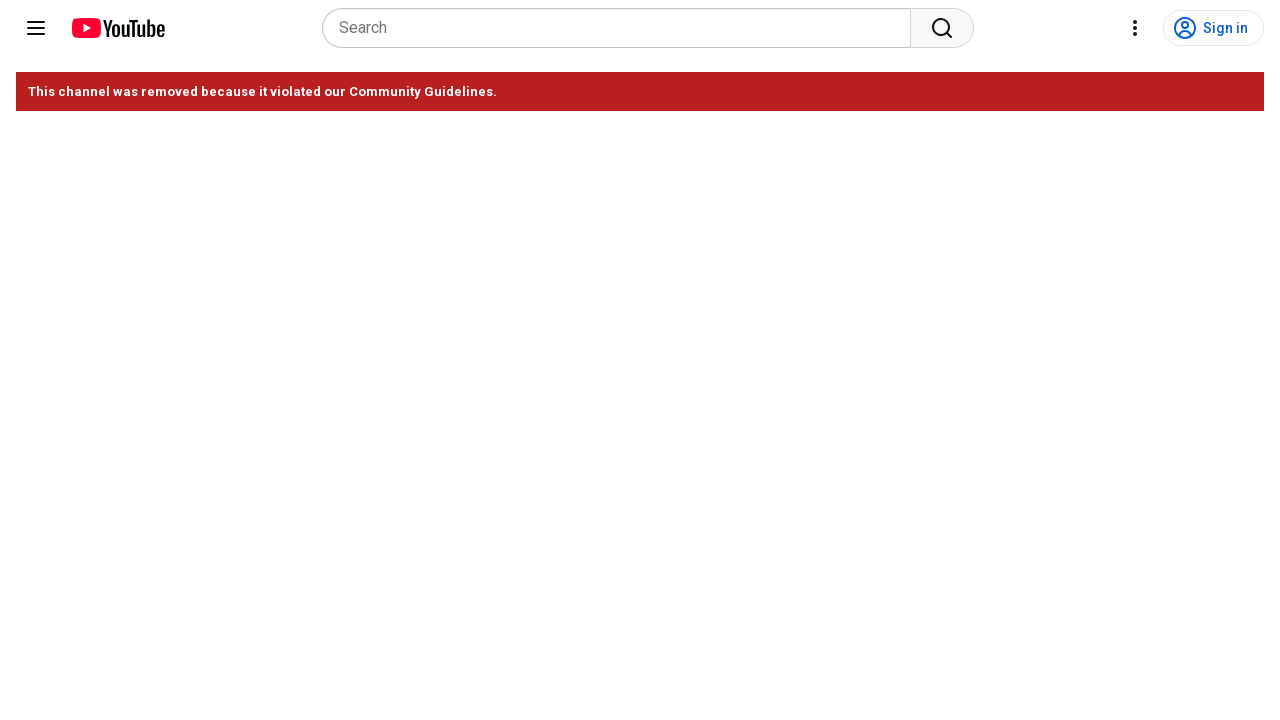

Scrolled to bottom of page to load all videos
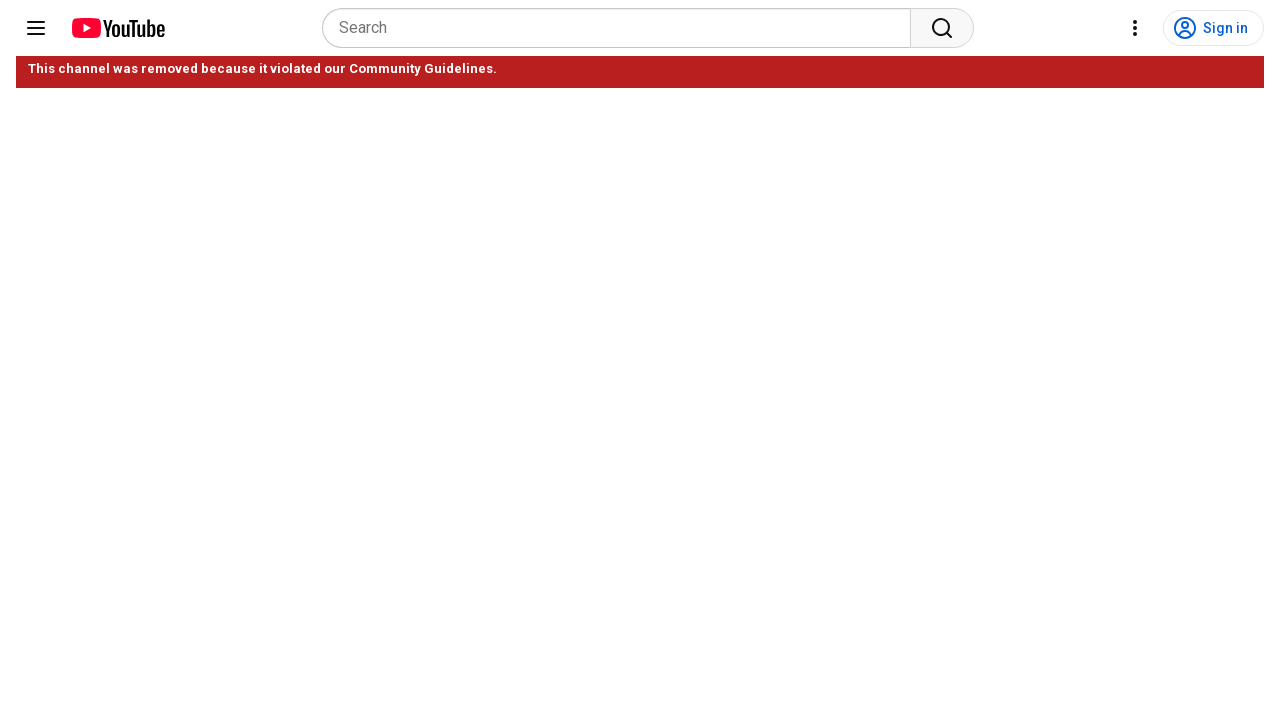

Retrieved all video title elements from the page
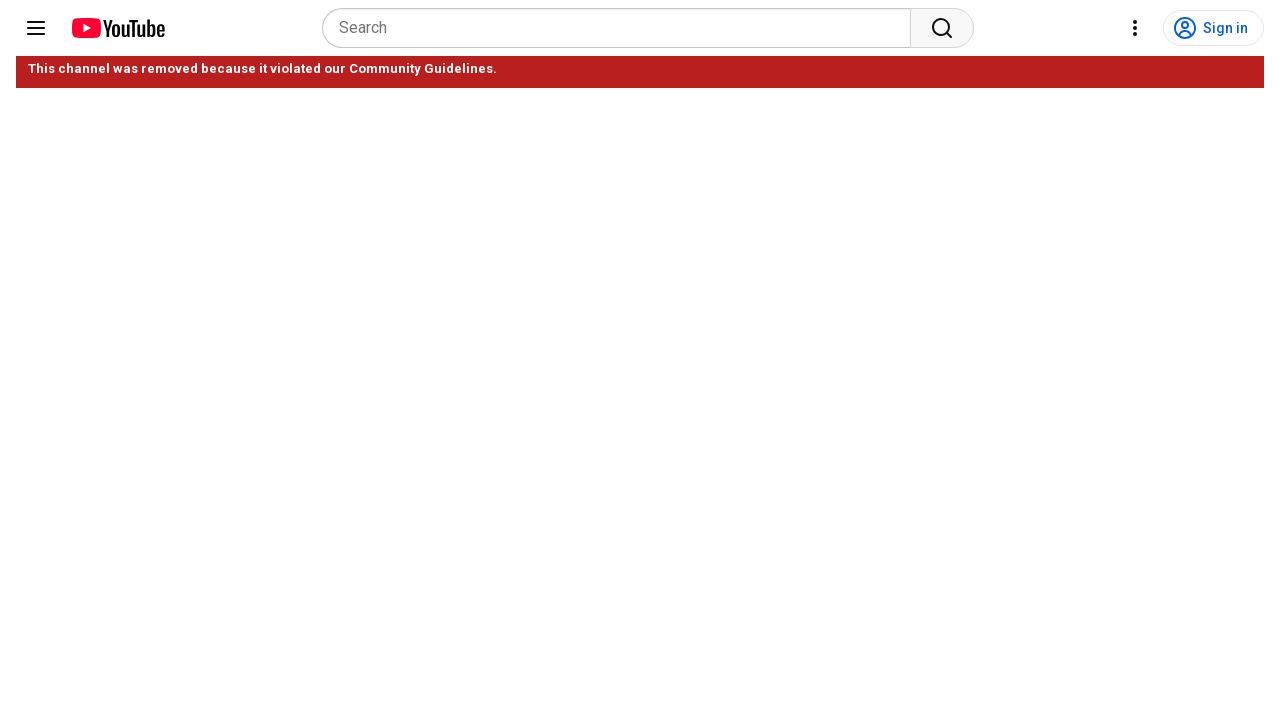

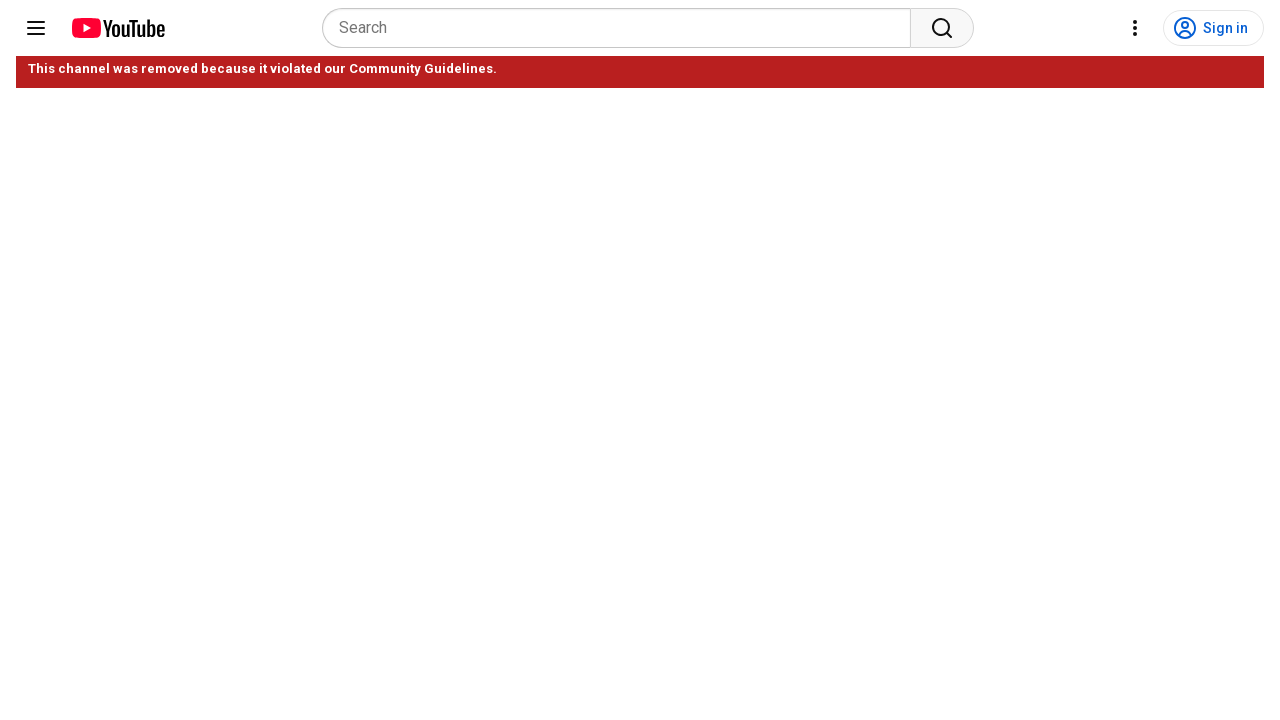